Tests scrolling to an element using JavaScript scroll into view

Starting URL: https://dgotlieb.github.io/Actions/

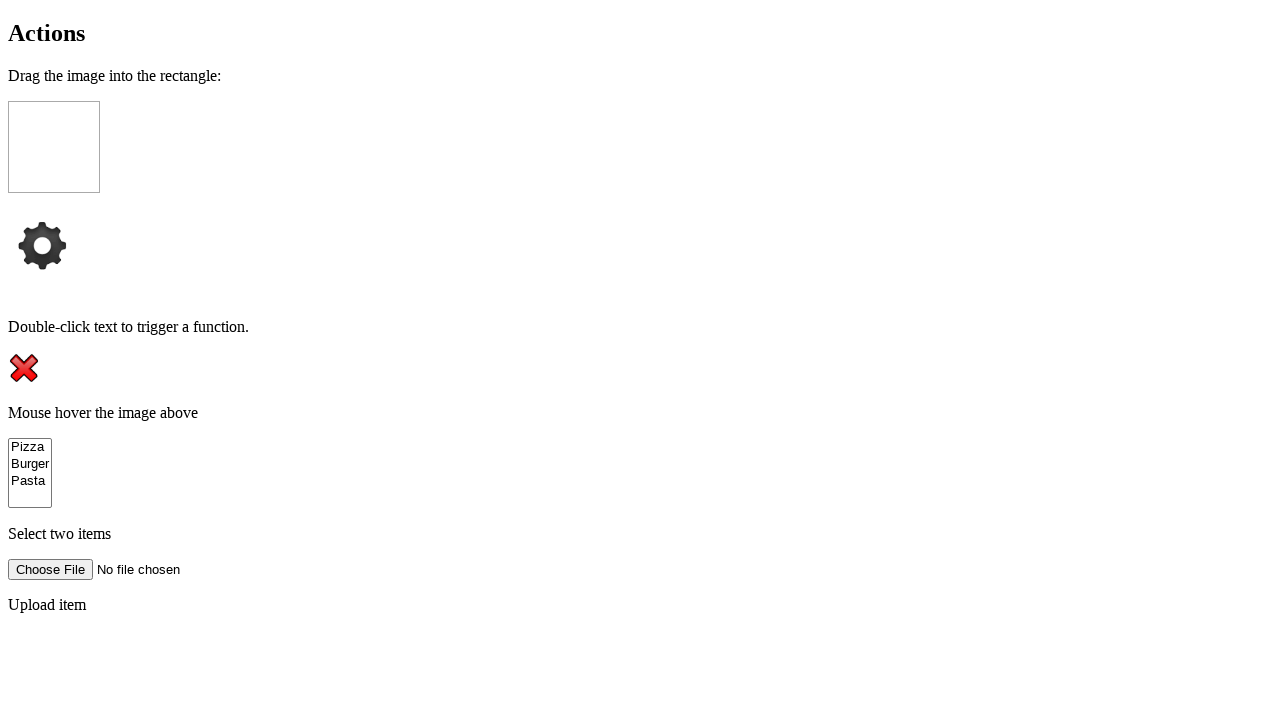

Scrolled to #clickMe element using scroll into view if needed
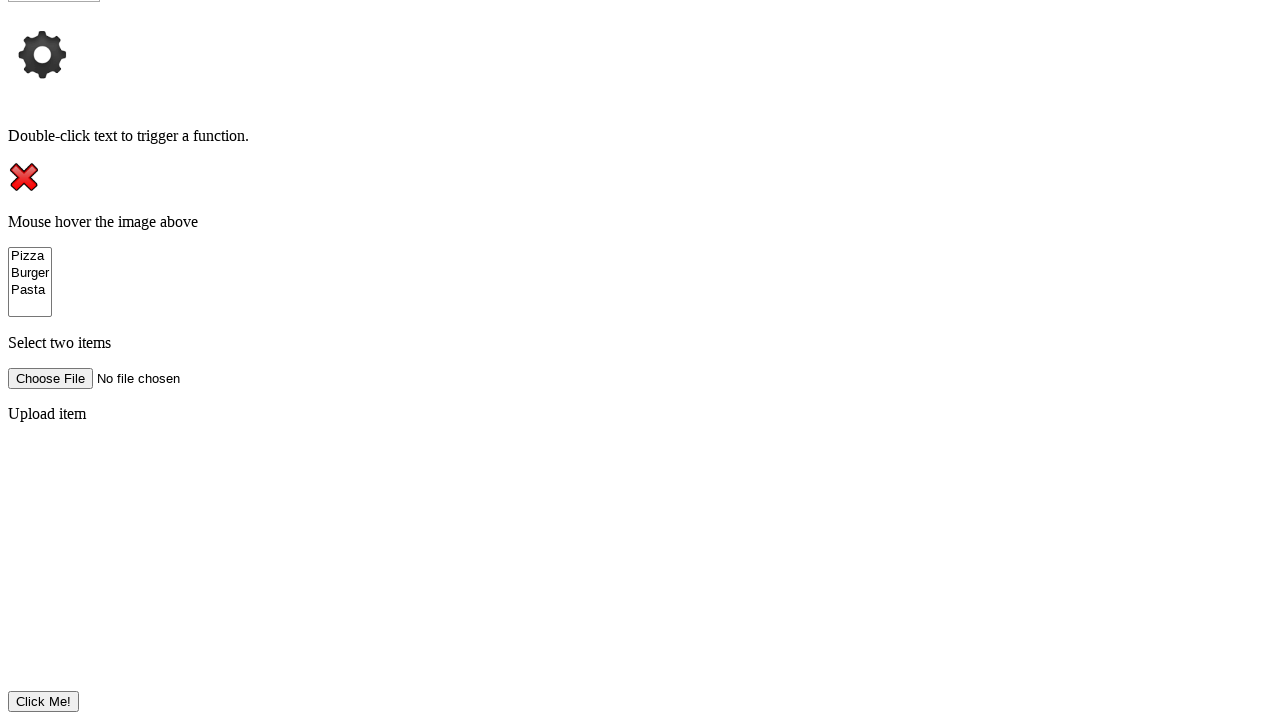

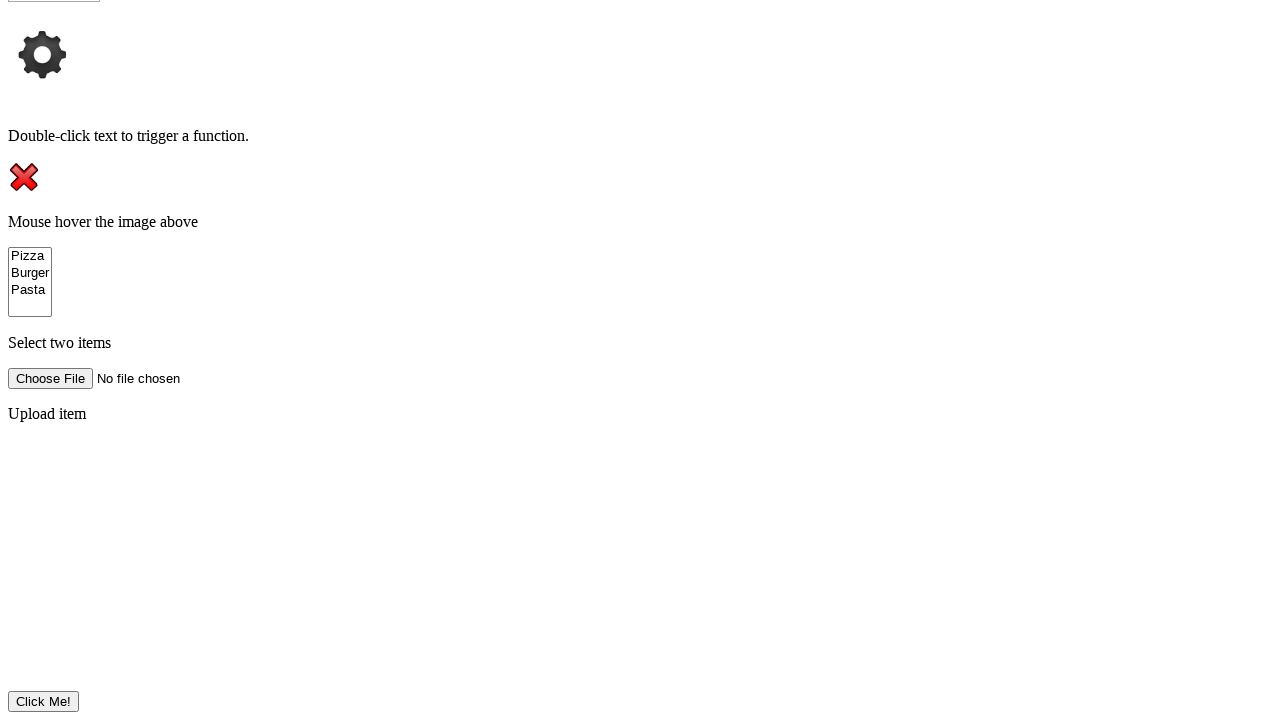